Tests dynamic content loading by clicking a Start button and verifying that "Hello World!" text becomes visible

Starting URL: https://the-internet.herokuapp.com/dynamic_loading/1

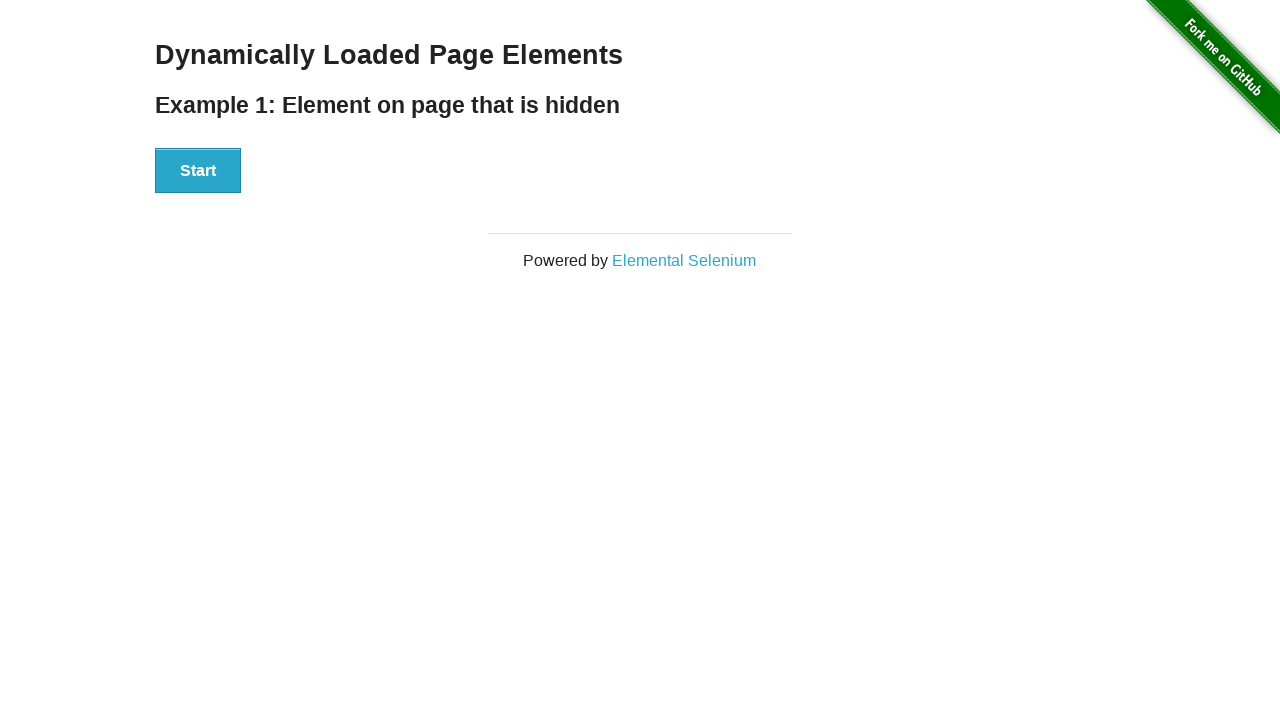

Navigated to dynamic loading test page
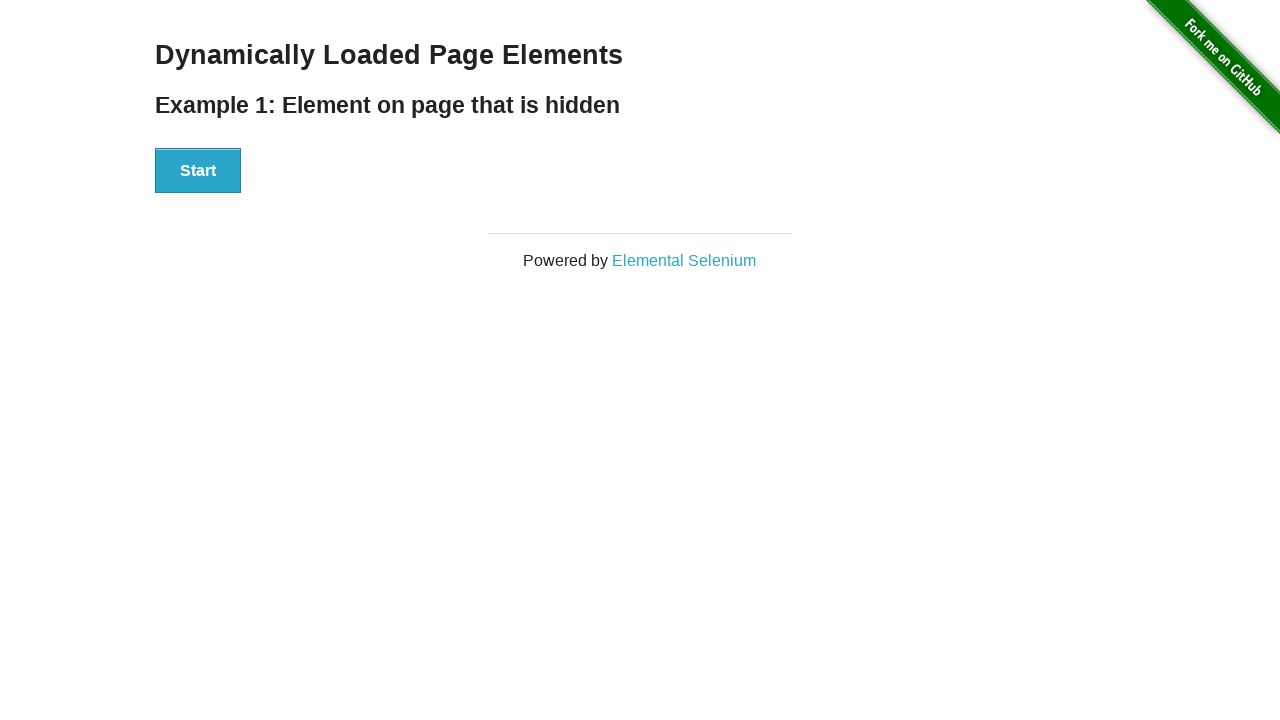

Clicked the Start button to trigger dynamic content loading at (198, 171) on xpath=//button[text()='Start']
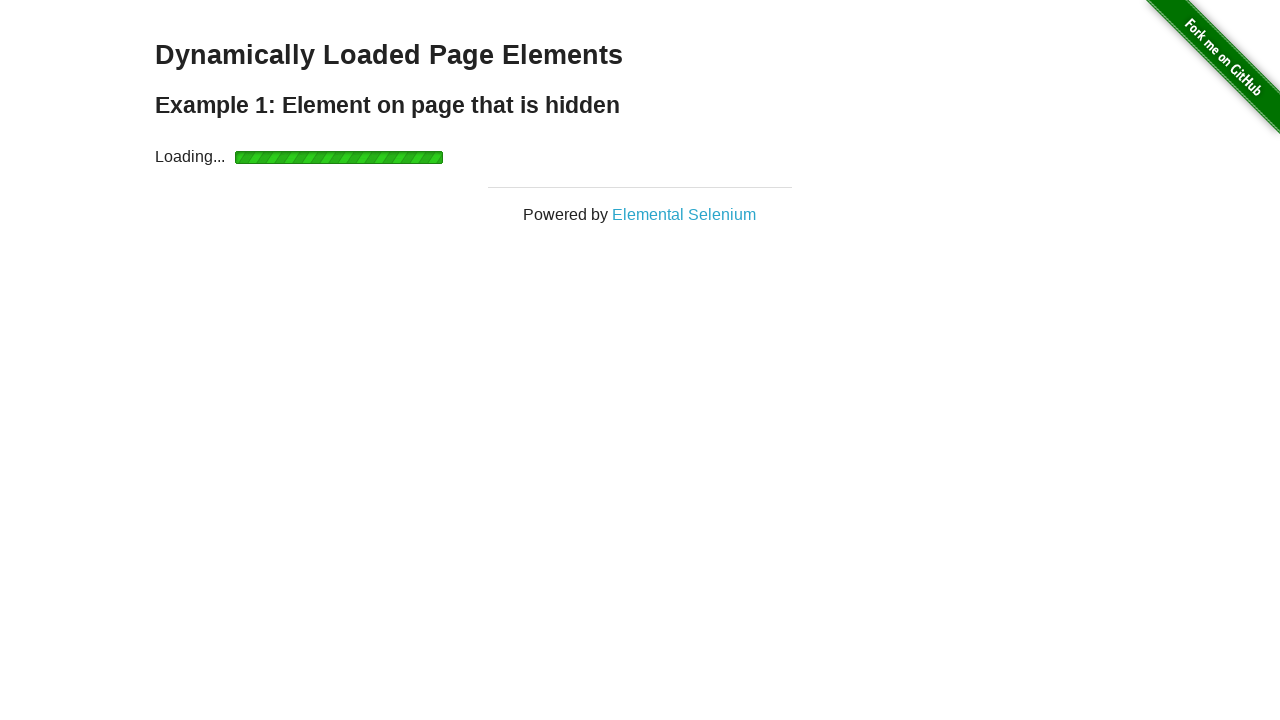

Waited for 'Hello World!' text to become visible
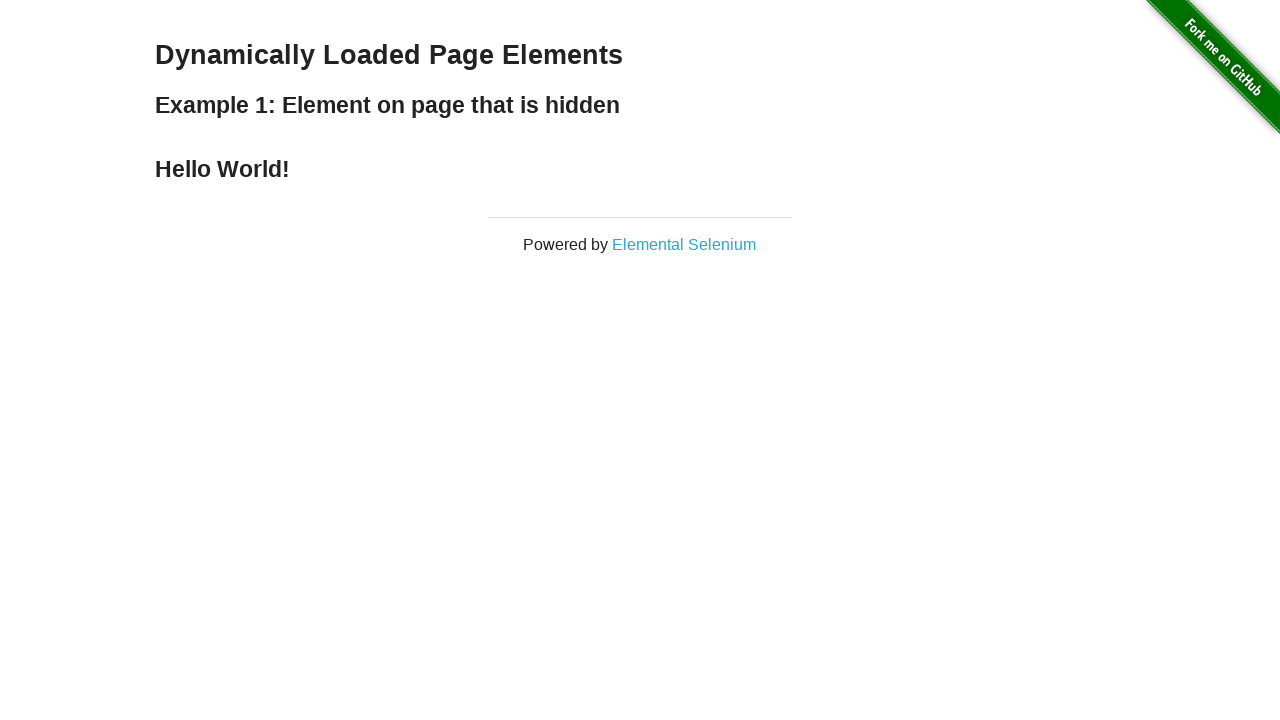

Verified that 'Hello World!' text is visible
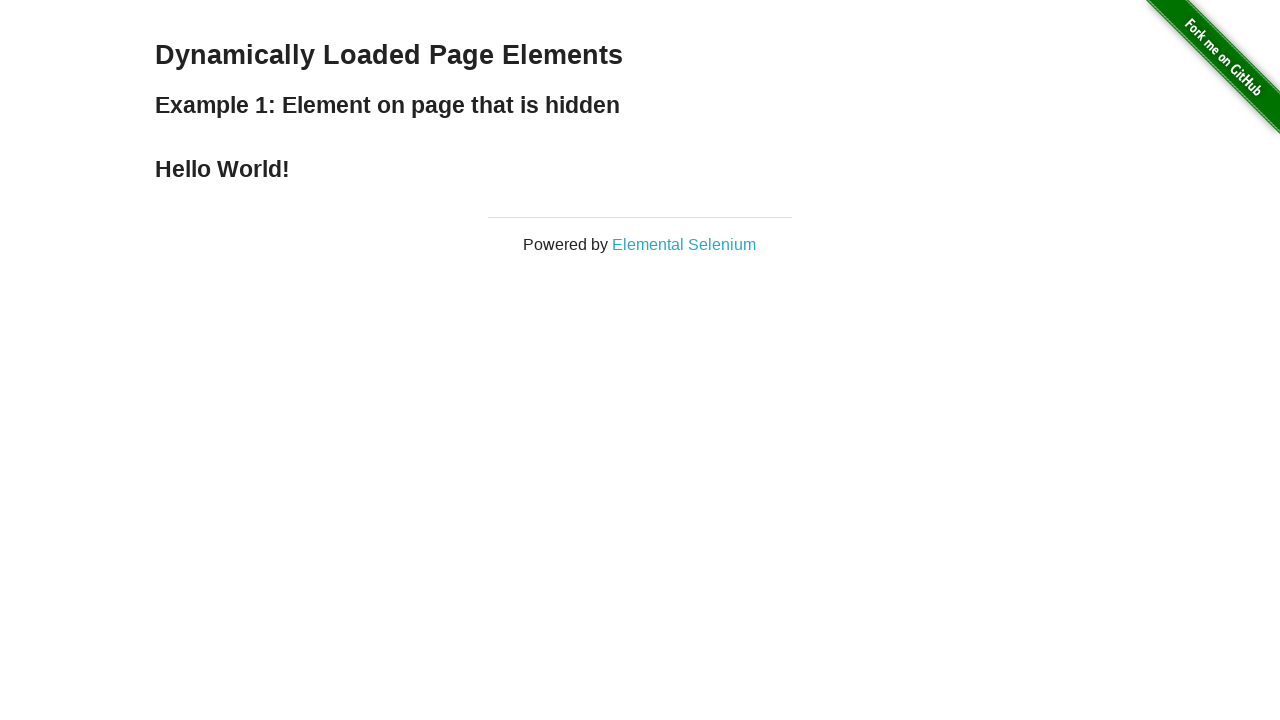

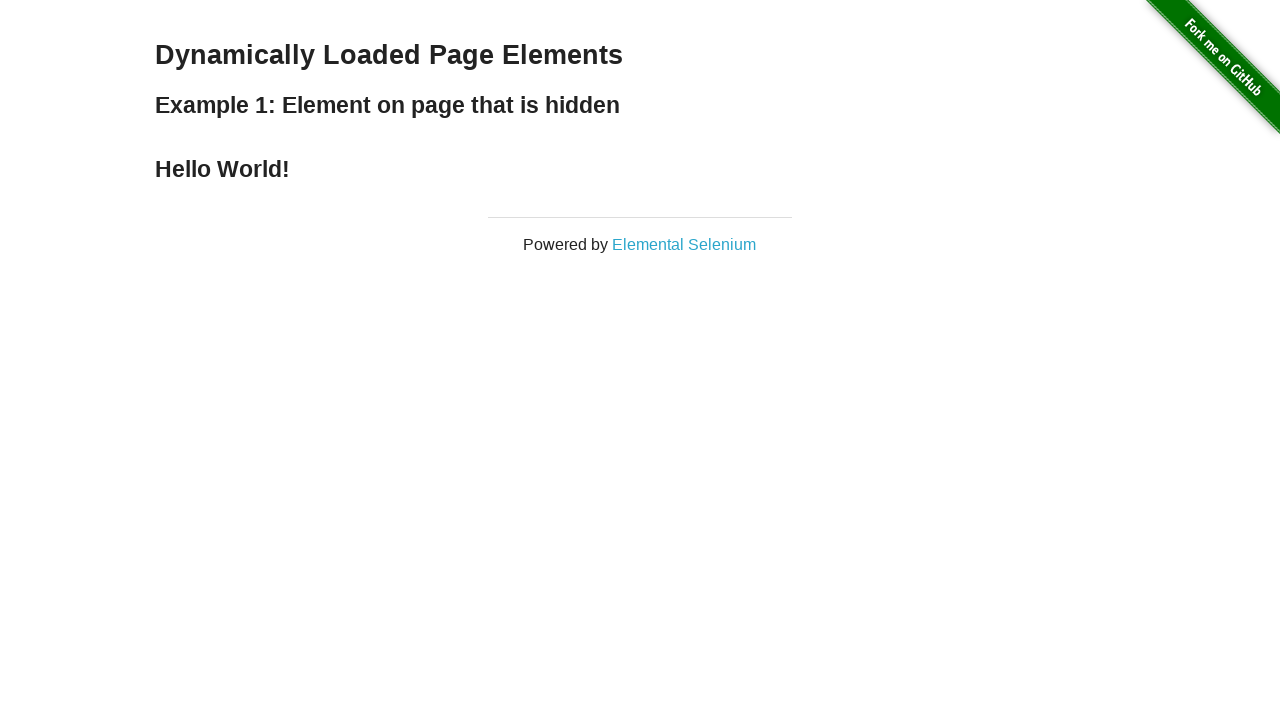